Tests that entered text is trimmed when saving edits

Starting URL: https://demo.playwright.dev/todomvc

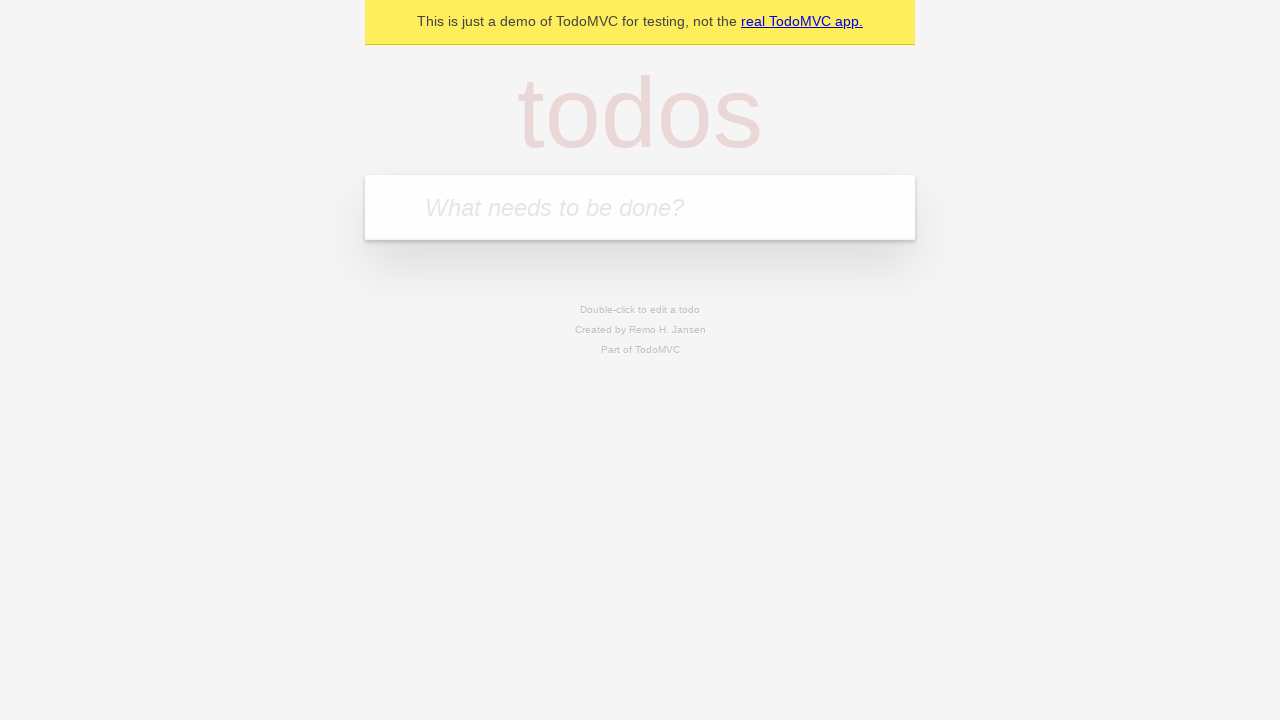

Filled first todo input with 'buy some cheese' on .new-todo
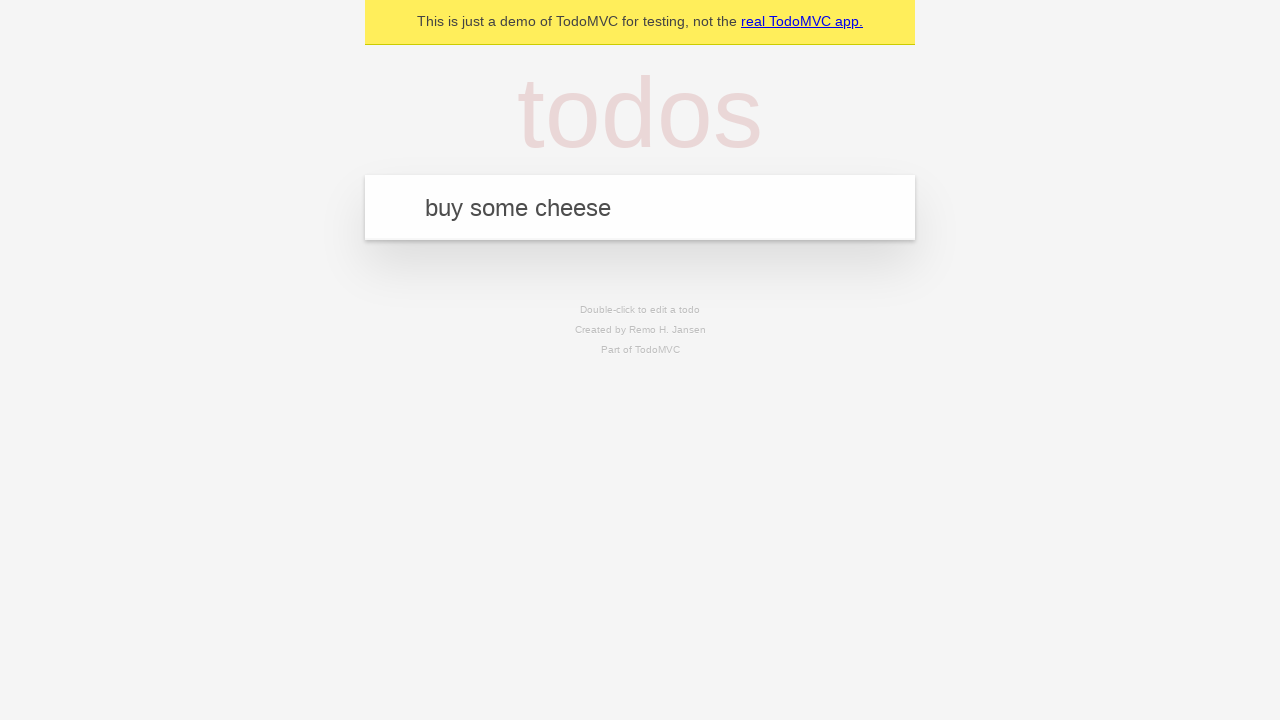

Pressed Enter to create first todo on .new-todo
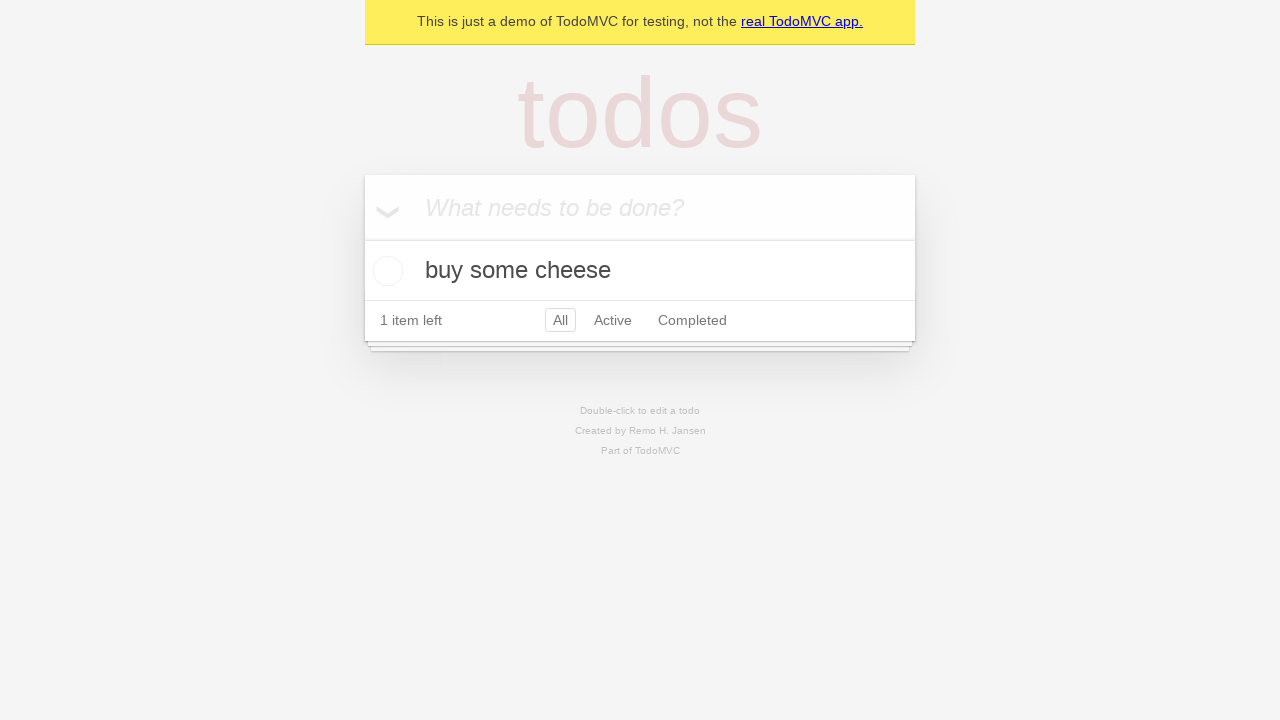

Filled second todo input with 'feed the cat' on .new-todo
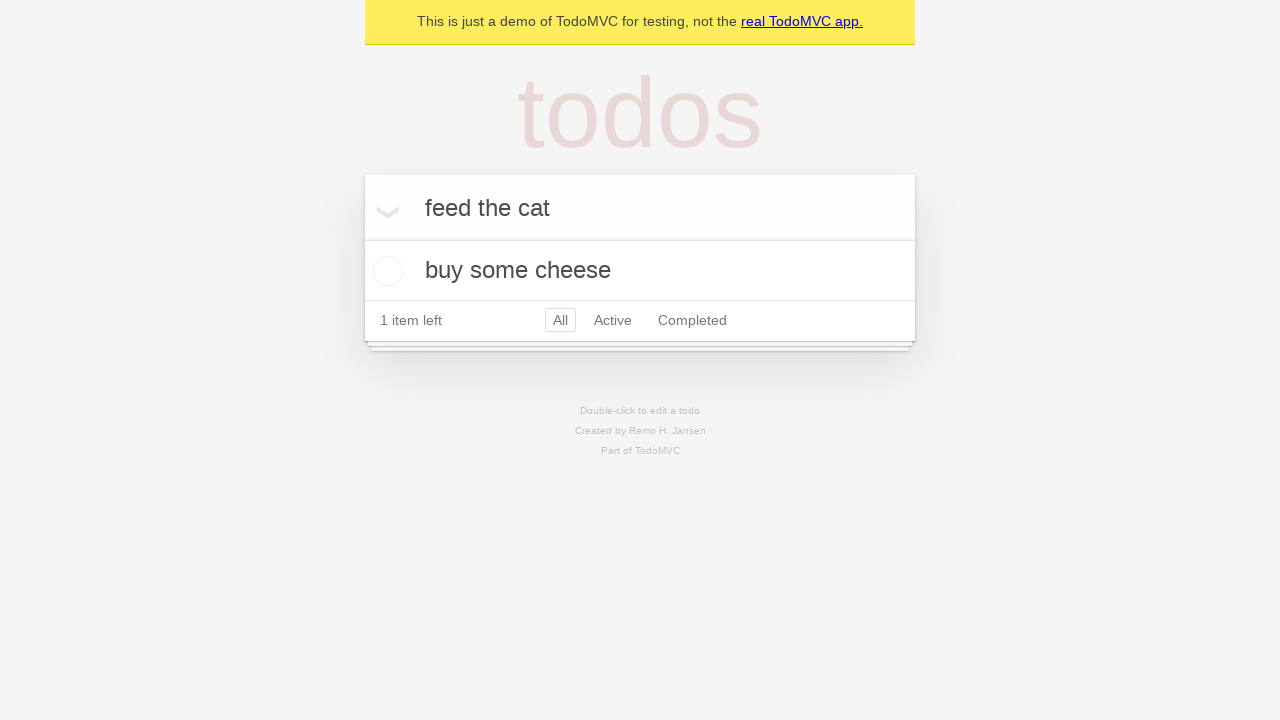

Pressed Enter to create second todo on .new-todo
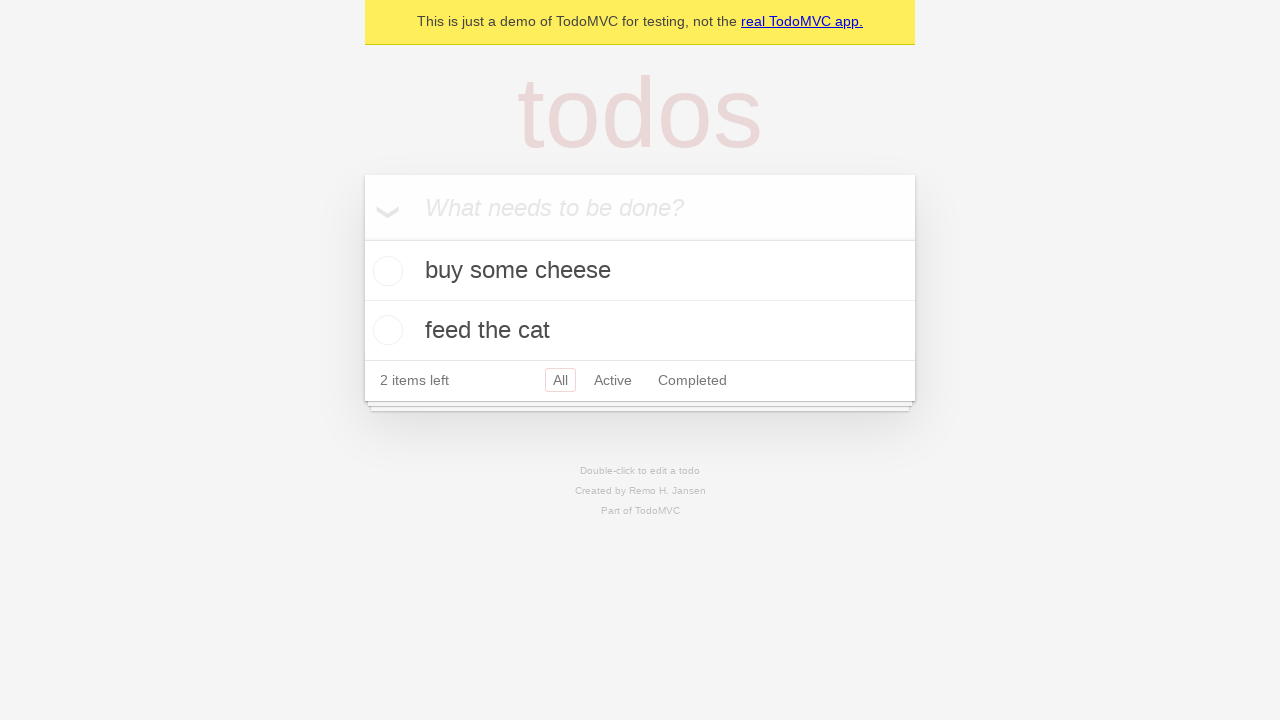

Filled third todo input with 'book a doctors appointment' on .new-todo
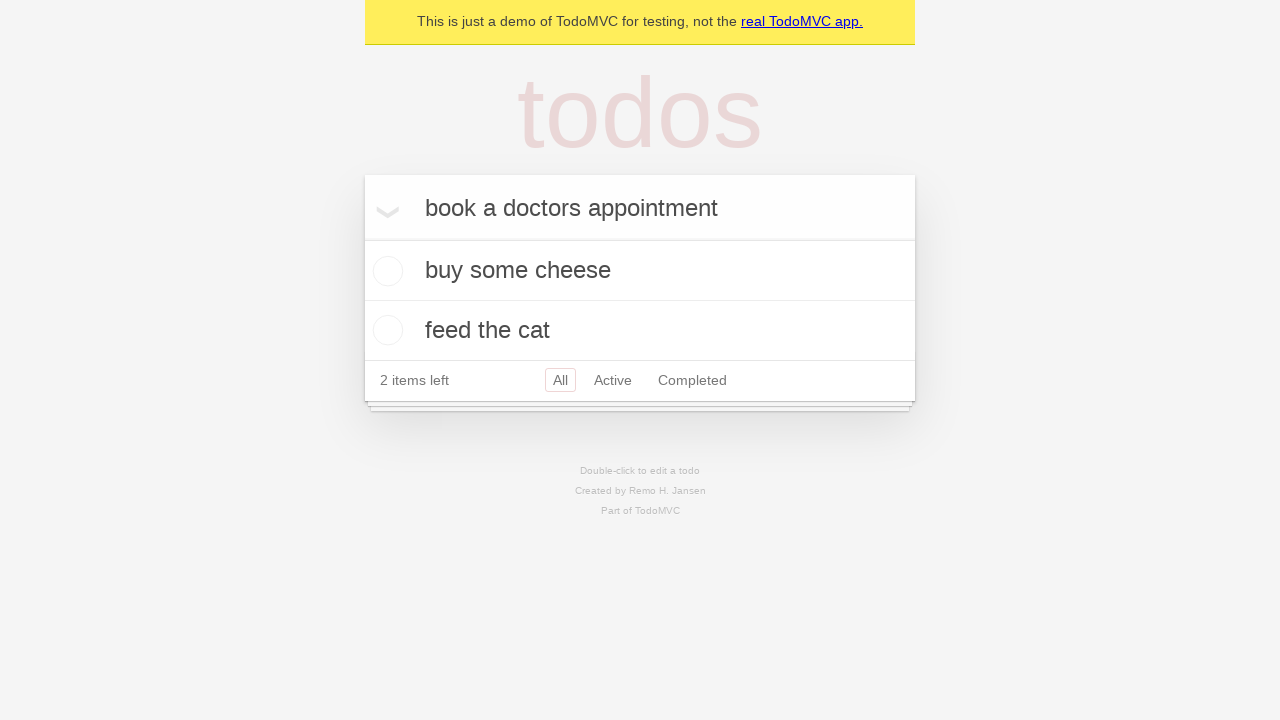

Pressed Enter to create third todo on .new-todo
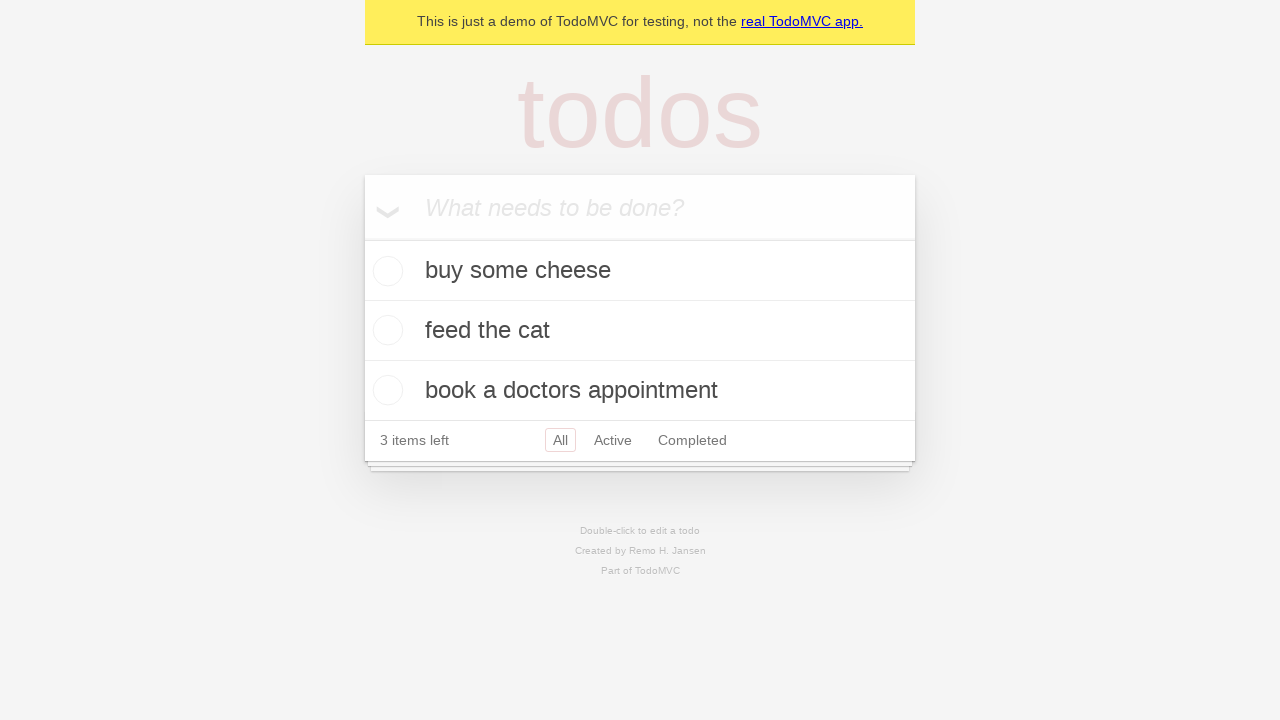

Double-clicked second todo to enter edit mode at (640, 331) on .todo-list li >> nth=1
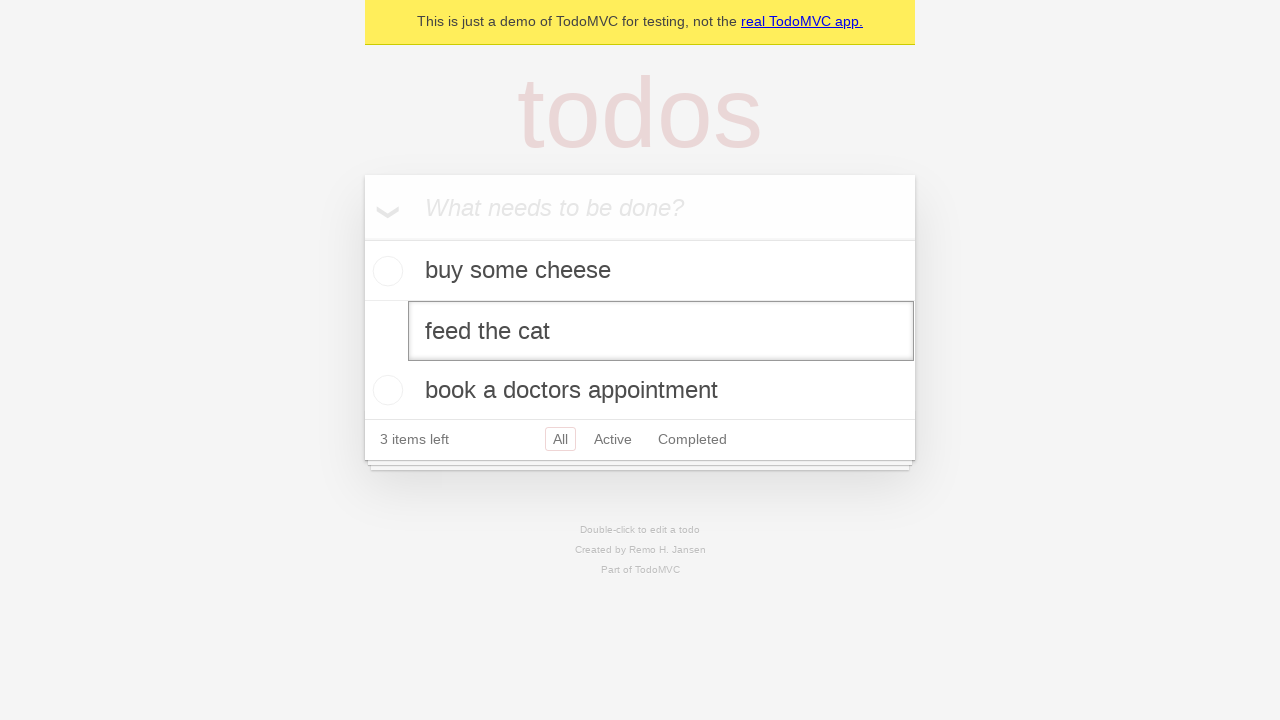

Filled edit field with text containing leading and trailing whitespace on .todo-list li >> nth=1 >> .edit
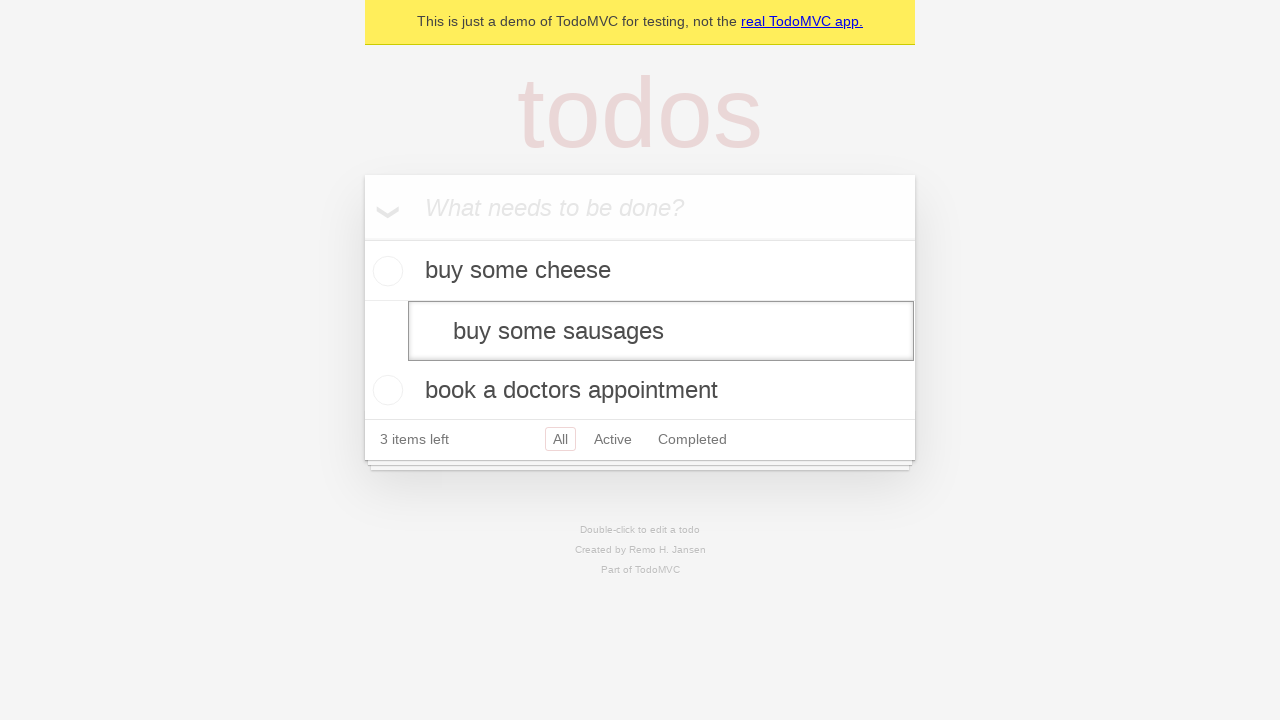

Pressed Enter to save edited todo with whitespace that should be trimmed on .todo-list li >> nth=1 >> .edit
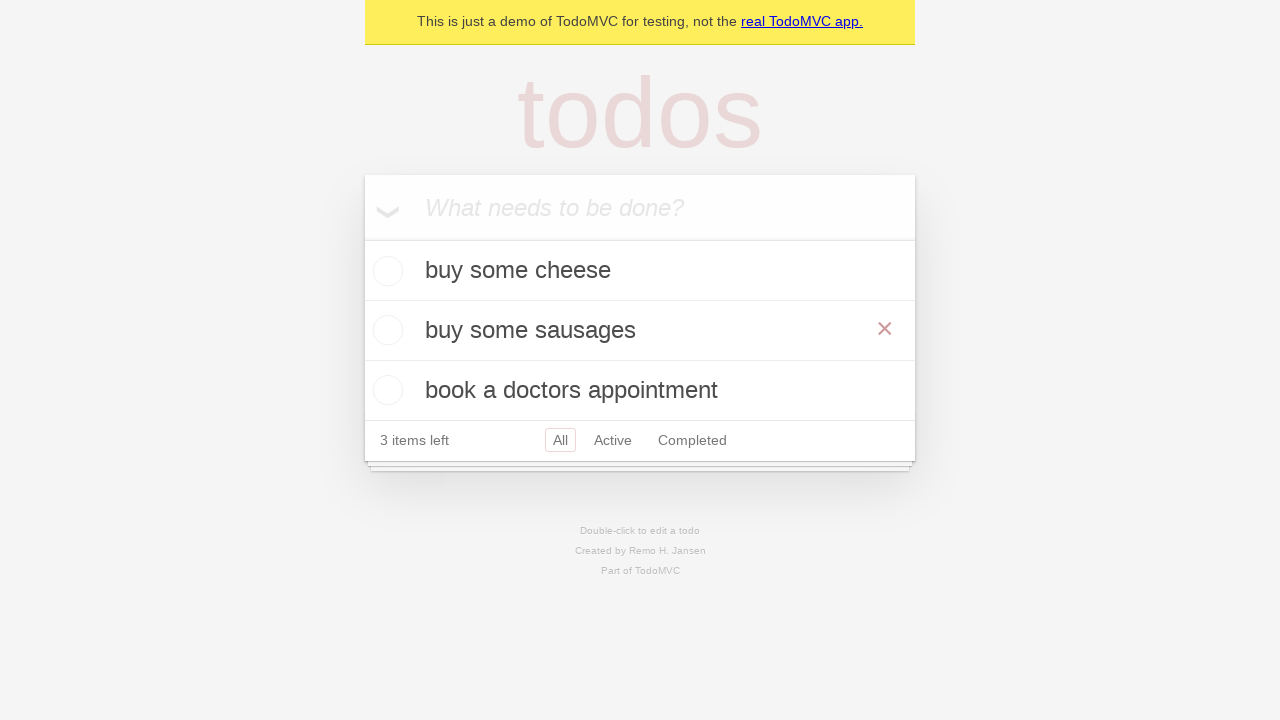

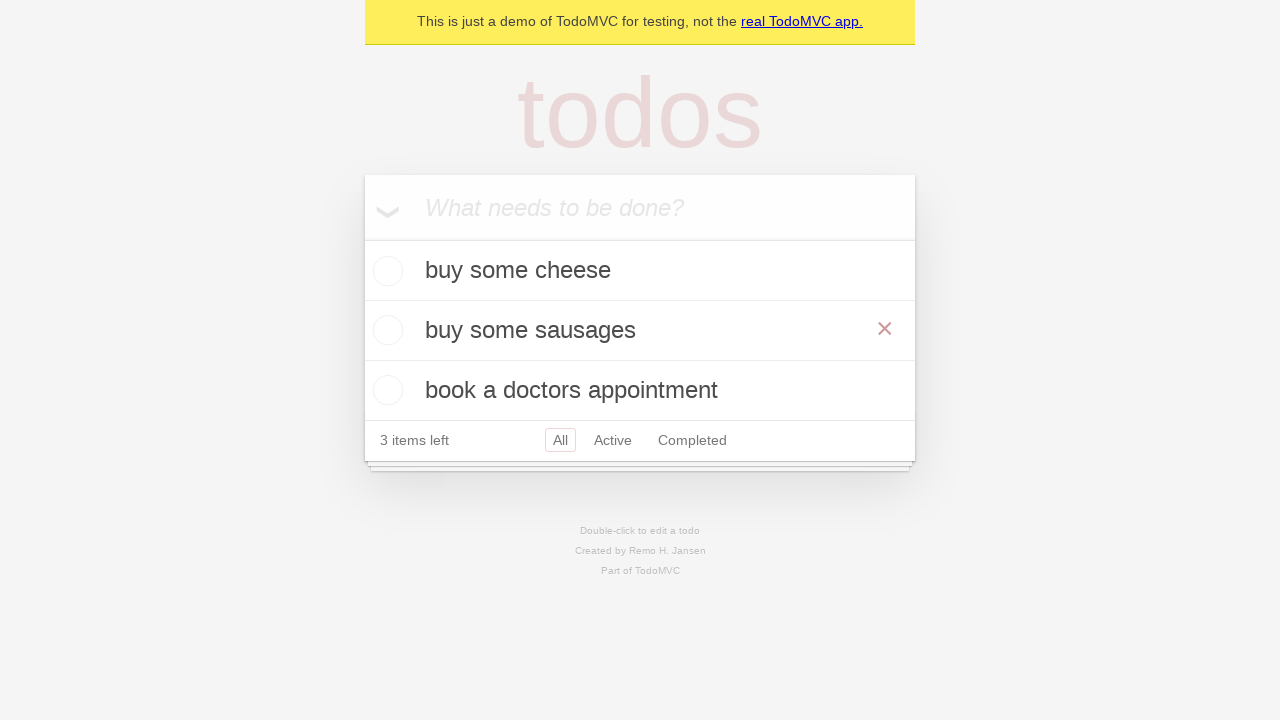